Tests add/remove element functionality by clicking the "Add Element" button to create a new delete button, then clicking the delete button to remove it, demonstrating dynamic element handling.

Starting URL: https://practice.cydeo.com/add_remove_elements/

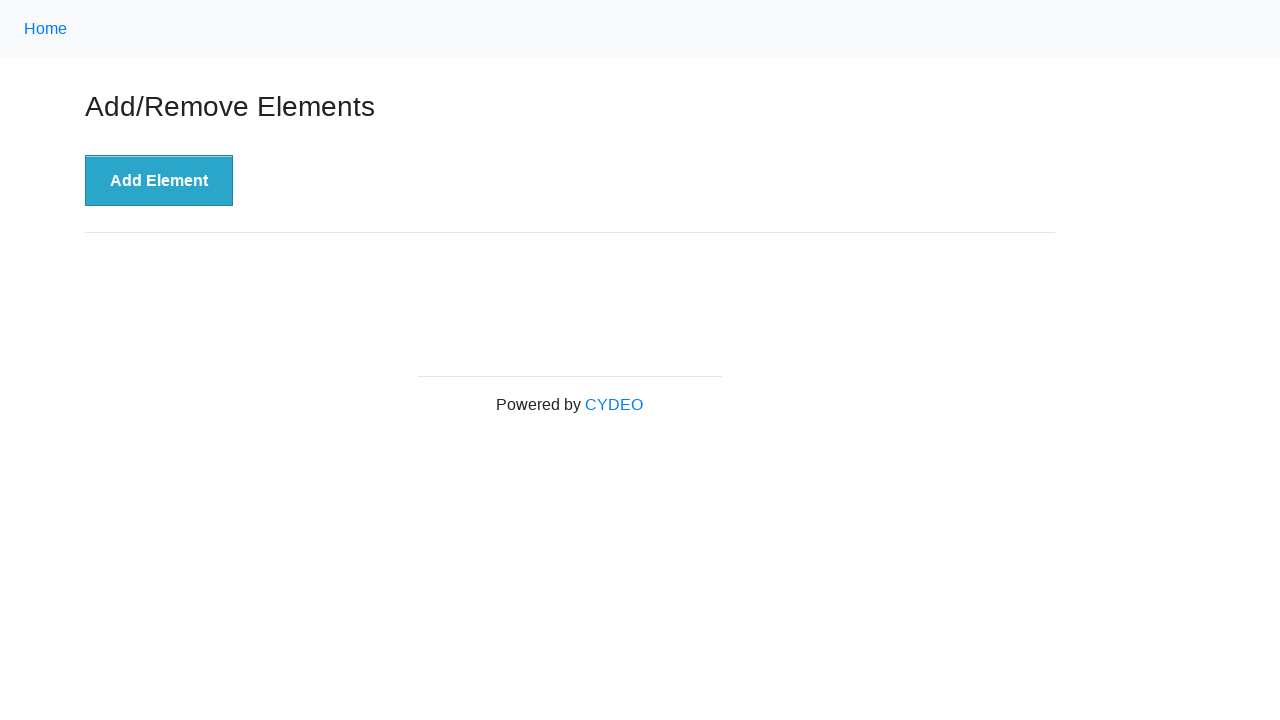

Clicked 'Add Element' button to create a new delete button at (159, 181) on xpath=//button[.='Add Element']
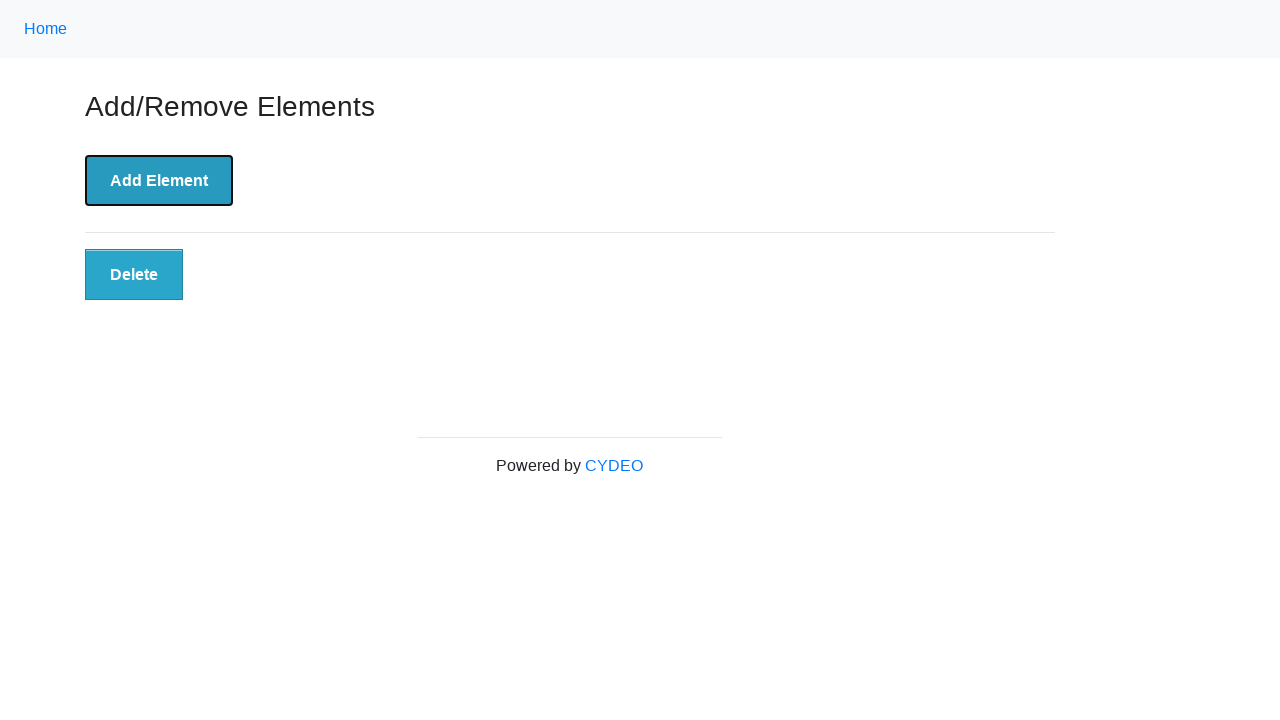

Waited for dynamically added delete button to become visible
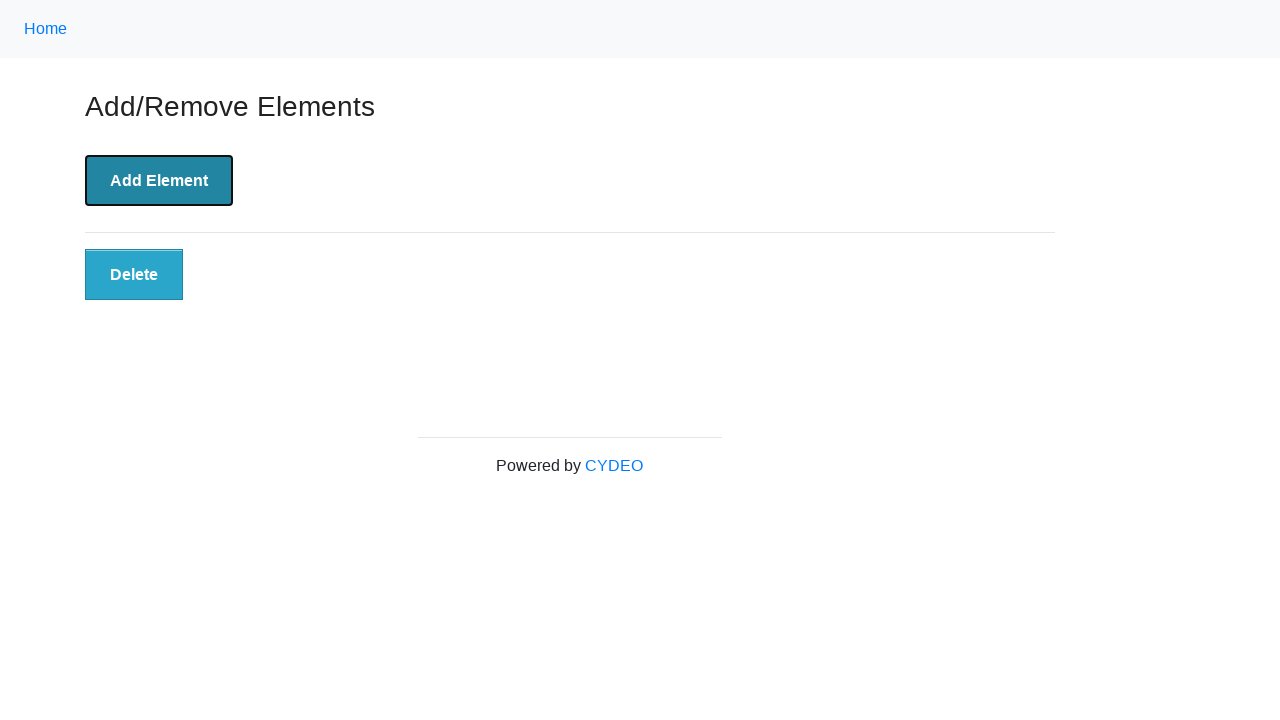

Clicked the dynamically added delete button to remove the element at (134, 275) on xpath=//button[@class='added-manually']
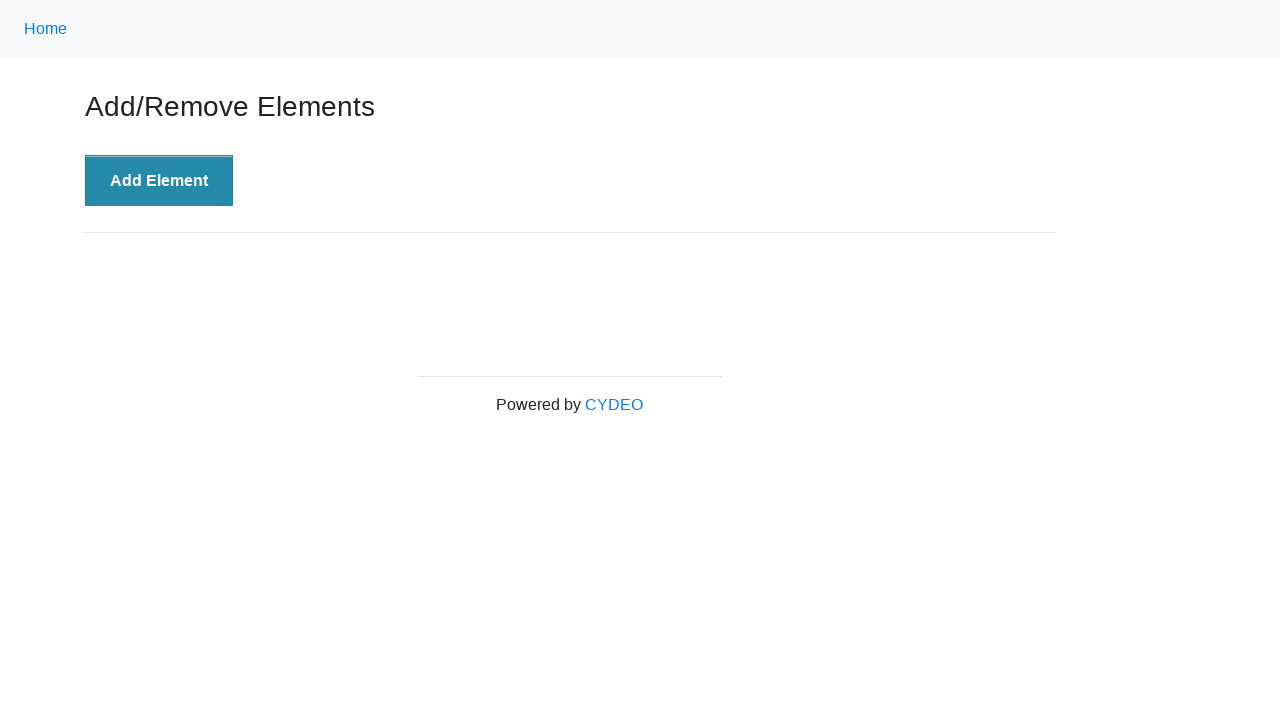

Verified that the delete button has been detached from the DOM after deletion
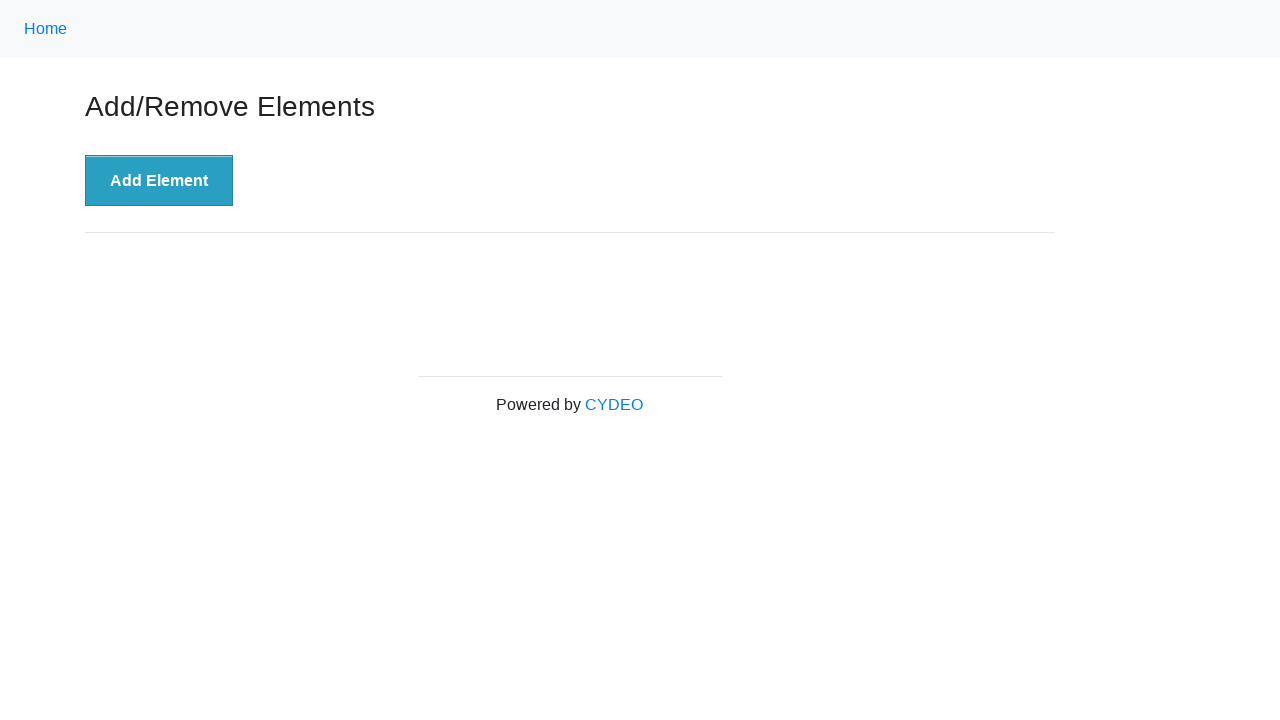

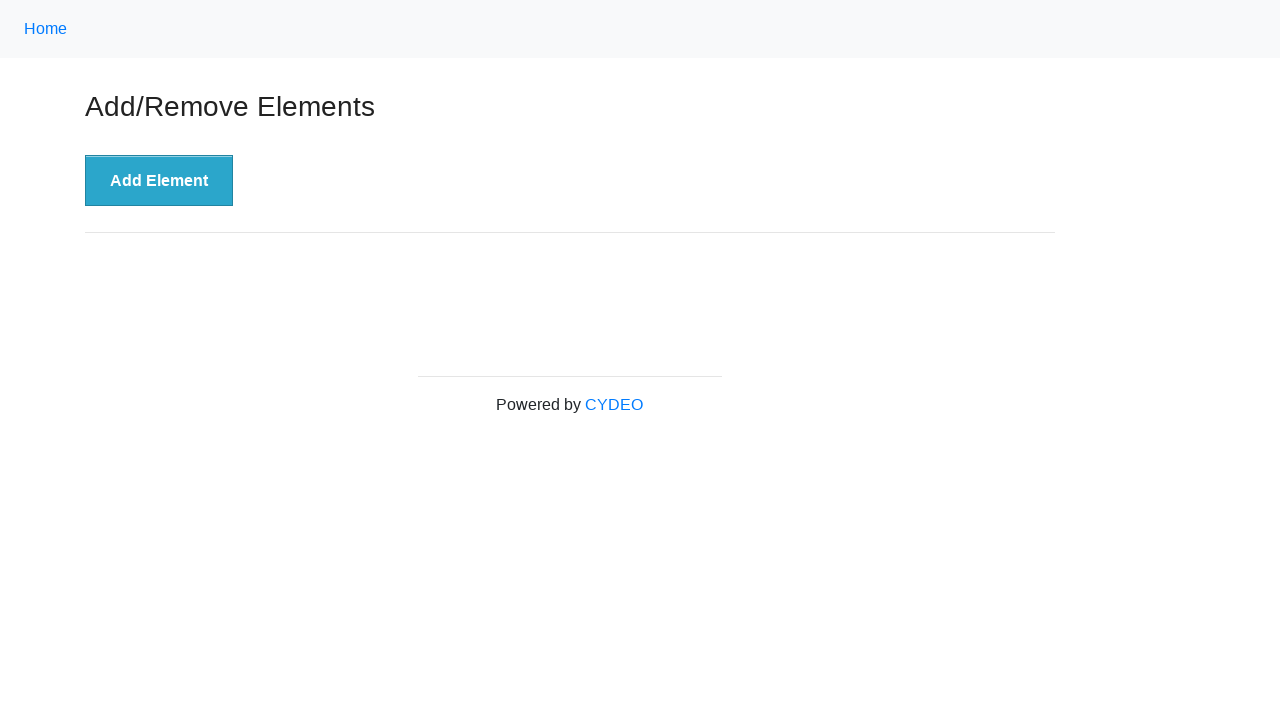